Launches a browser, maximizes the window, and navigates to the automationbykrishna.com website to verify the page loads successfully.

Starting URL: http://automationbykrishna.com/

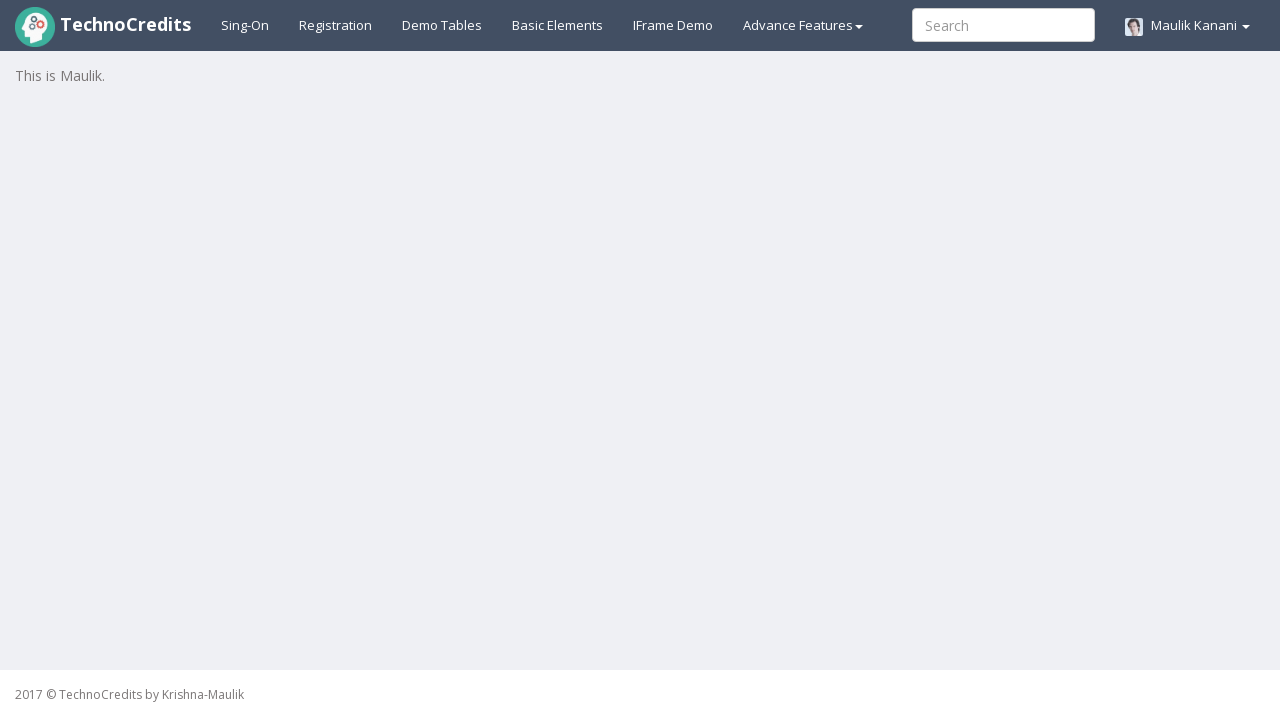

Set viewport size to 1920x1080 (maximized window)
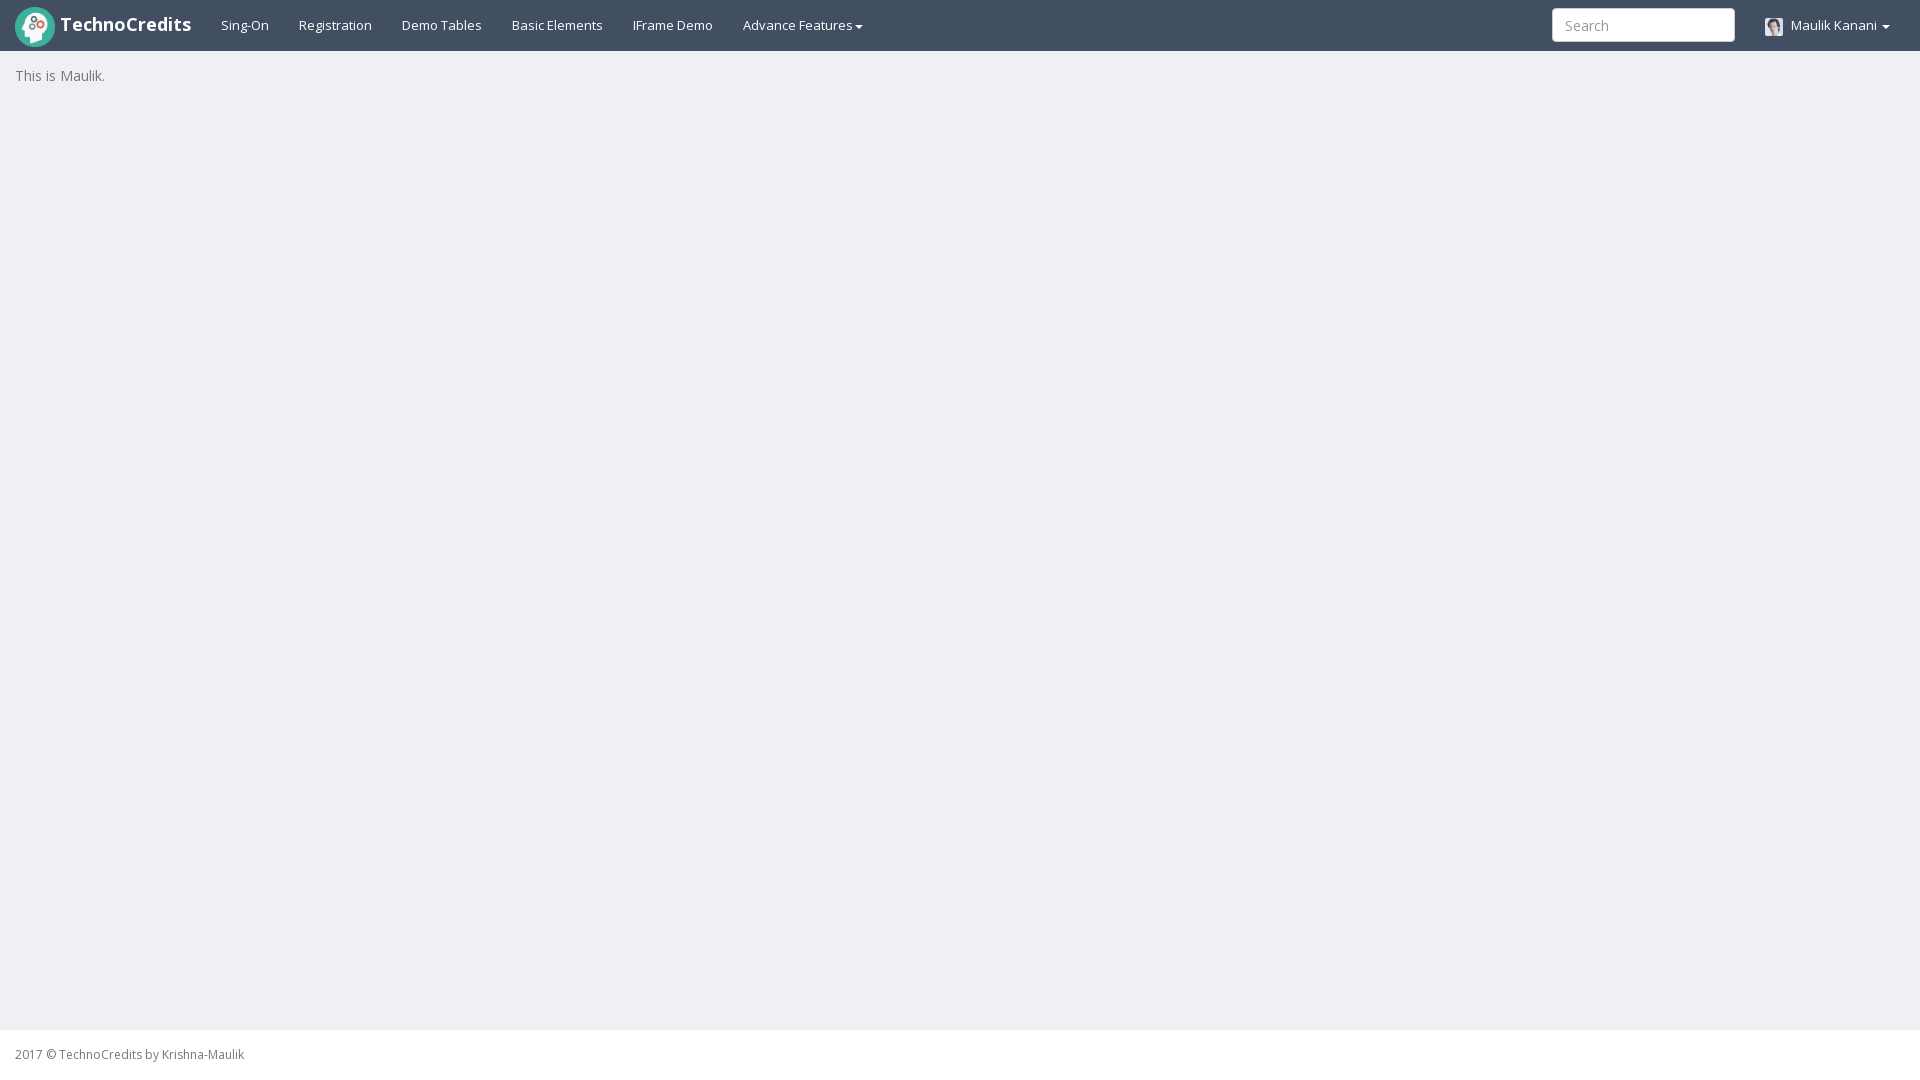

Page fully loaded at automationbykrishna.com
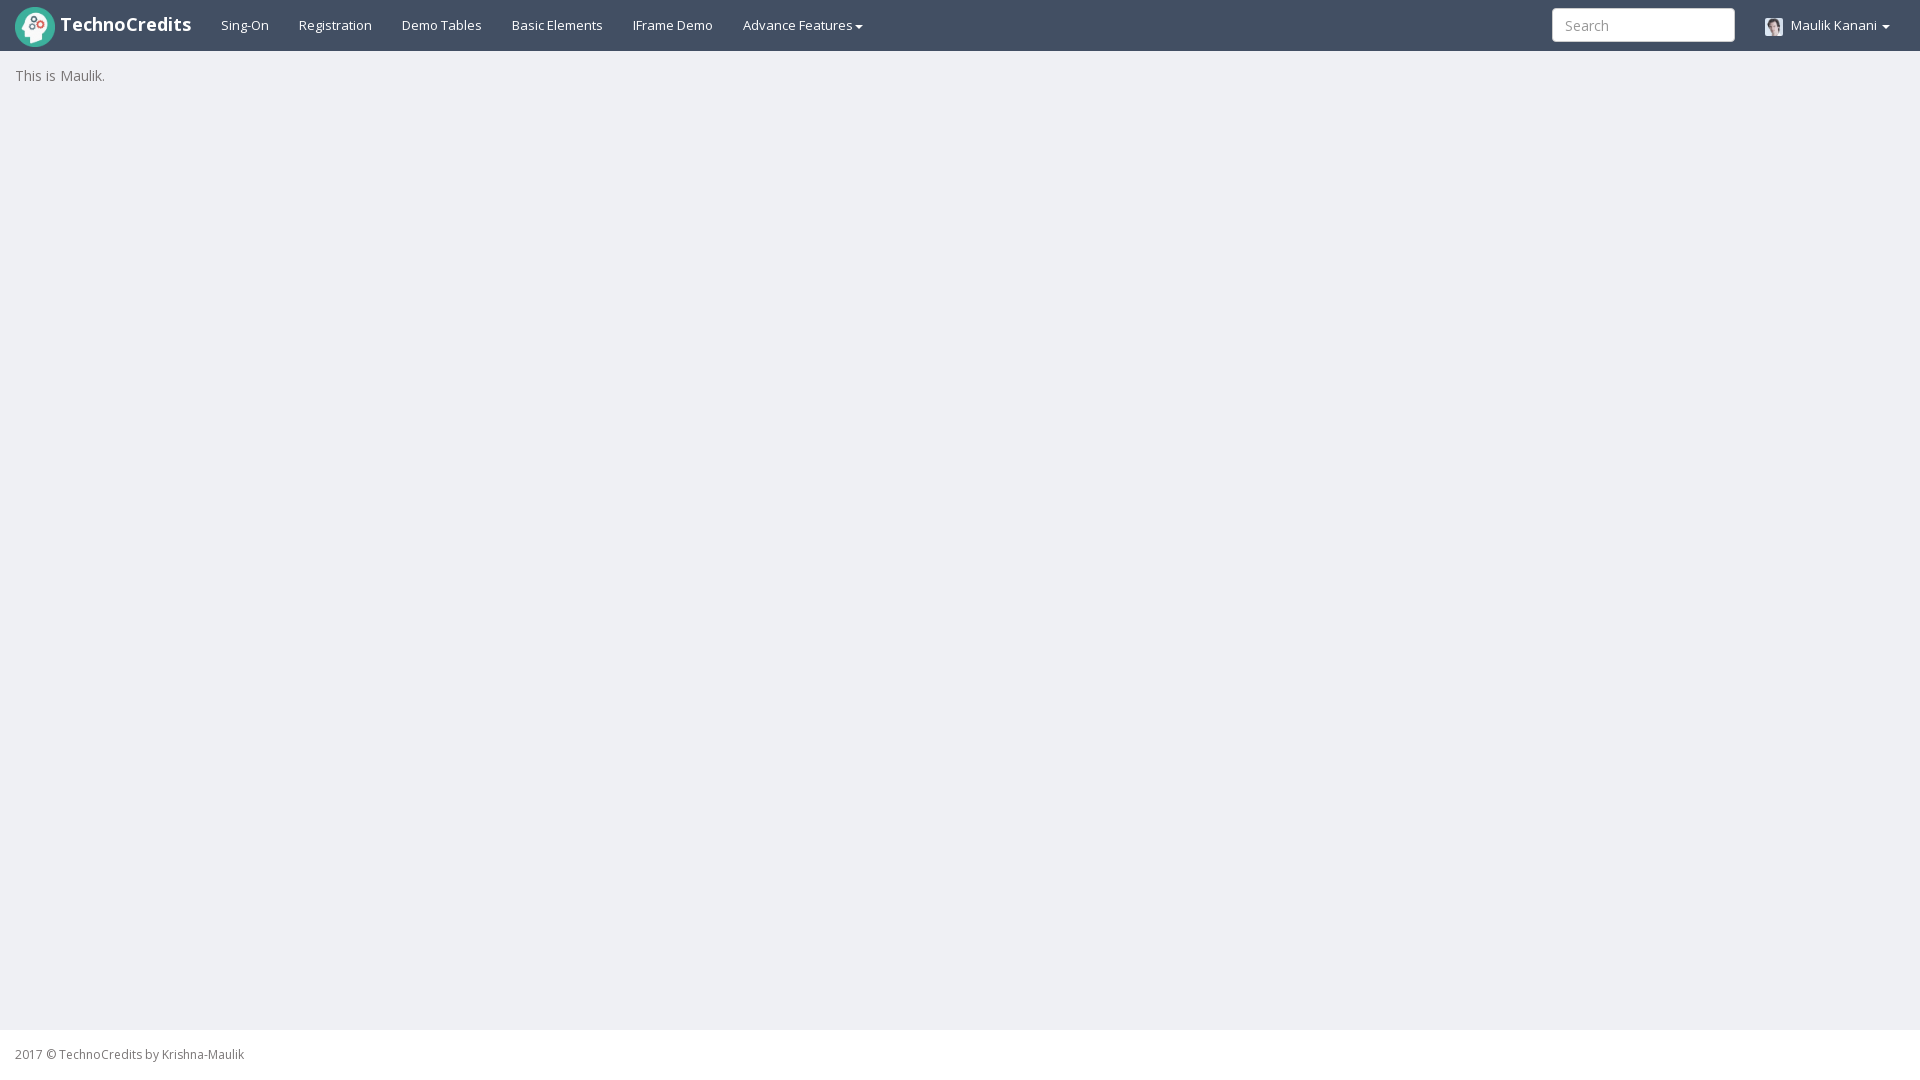

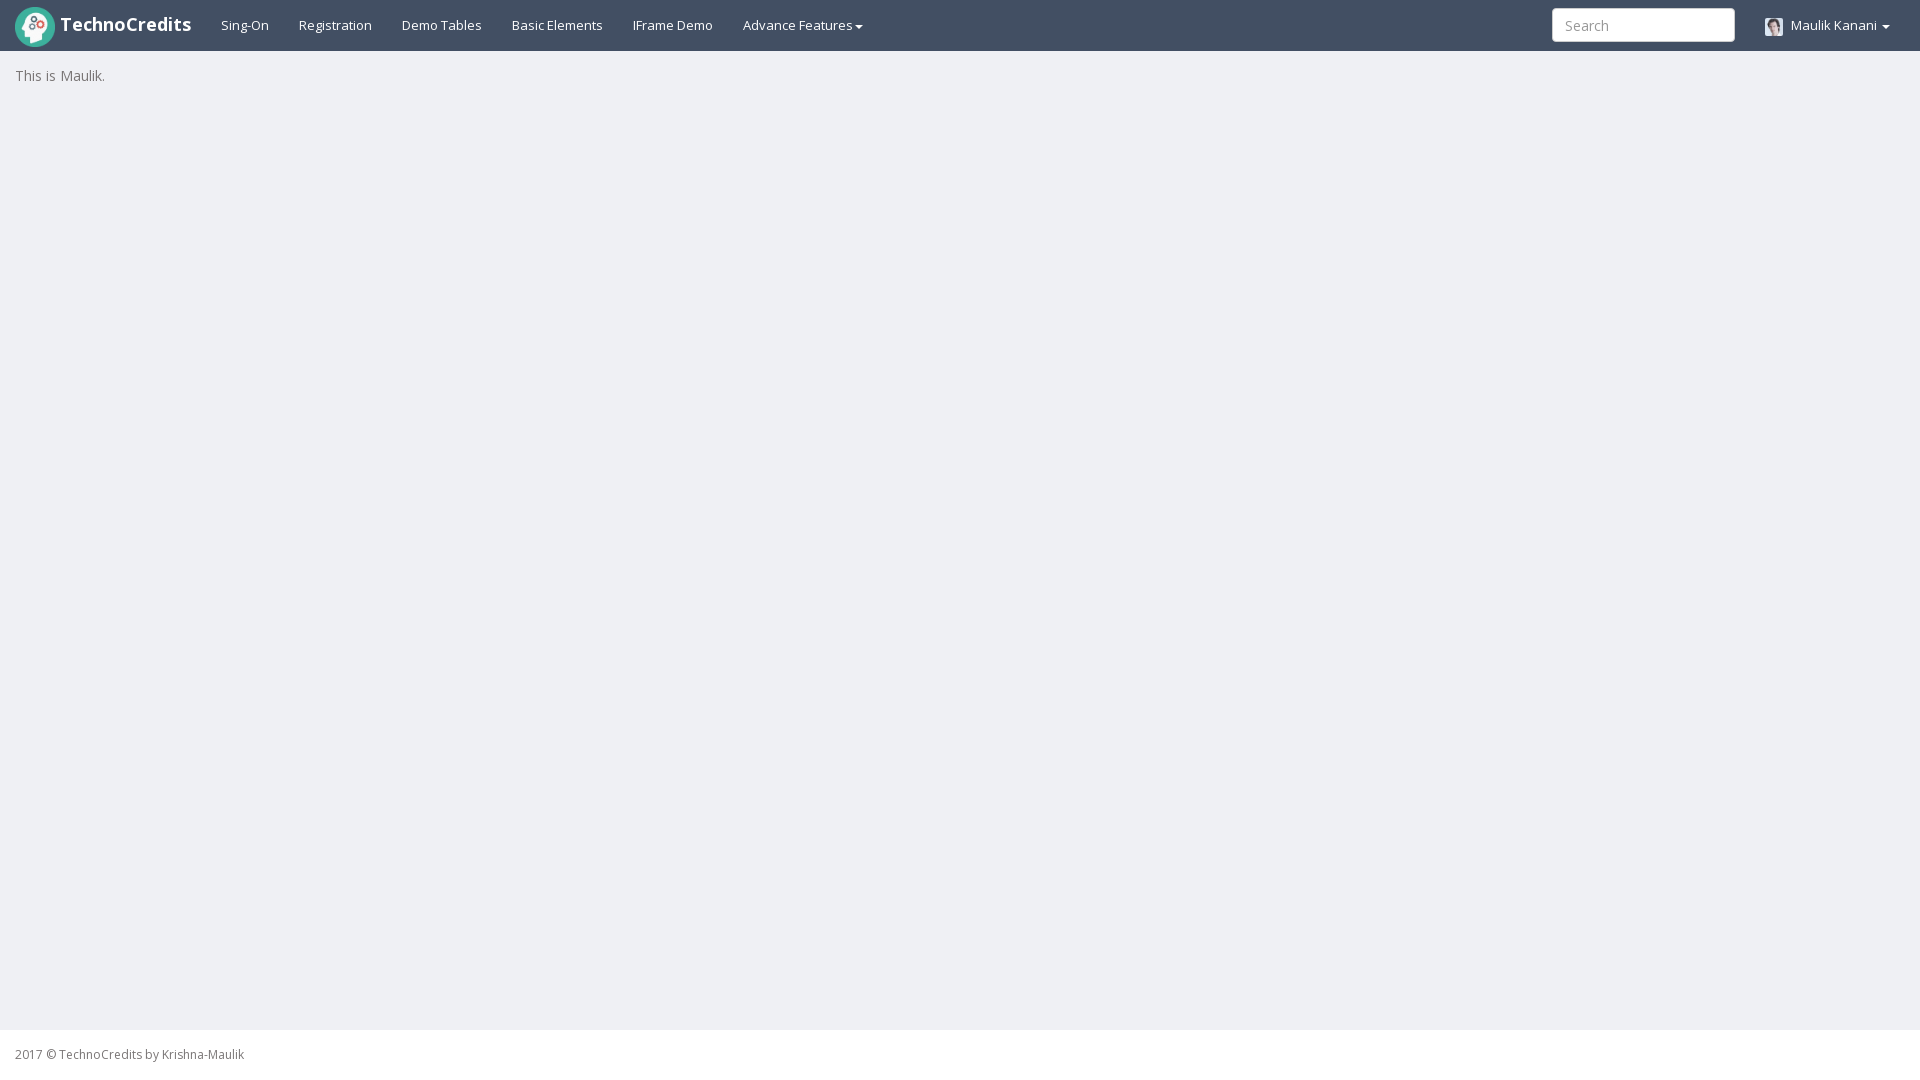